Navigates to the DemoQA automation practice form page and waits for the form to be visible, demonstrating page load behavior.

Starting URL: https://demoqa.com/automation-practice-form

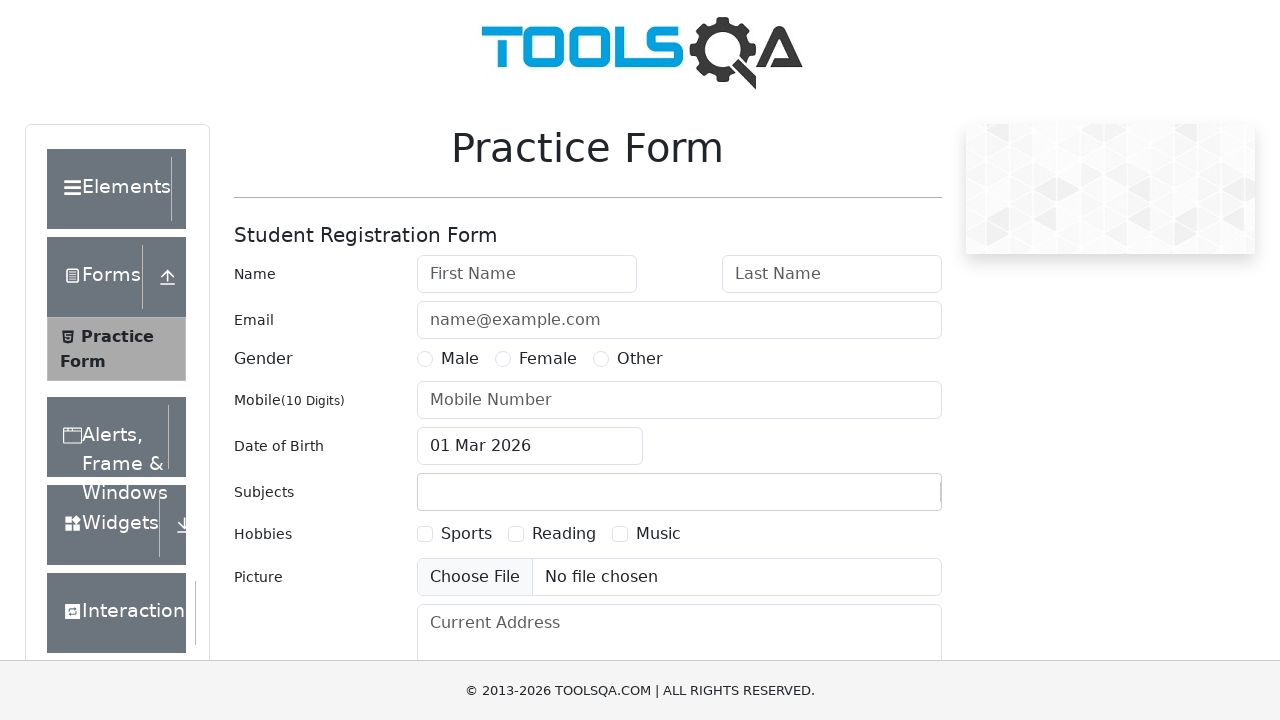

DemoQA automation practice form loaded and became visible
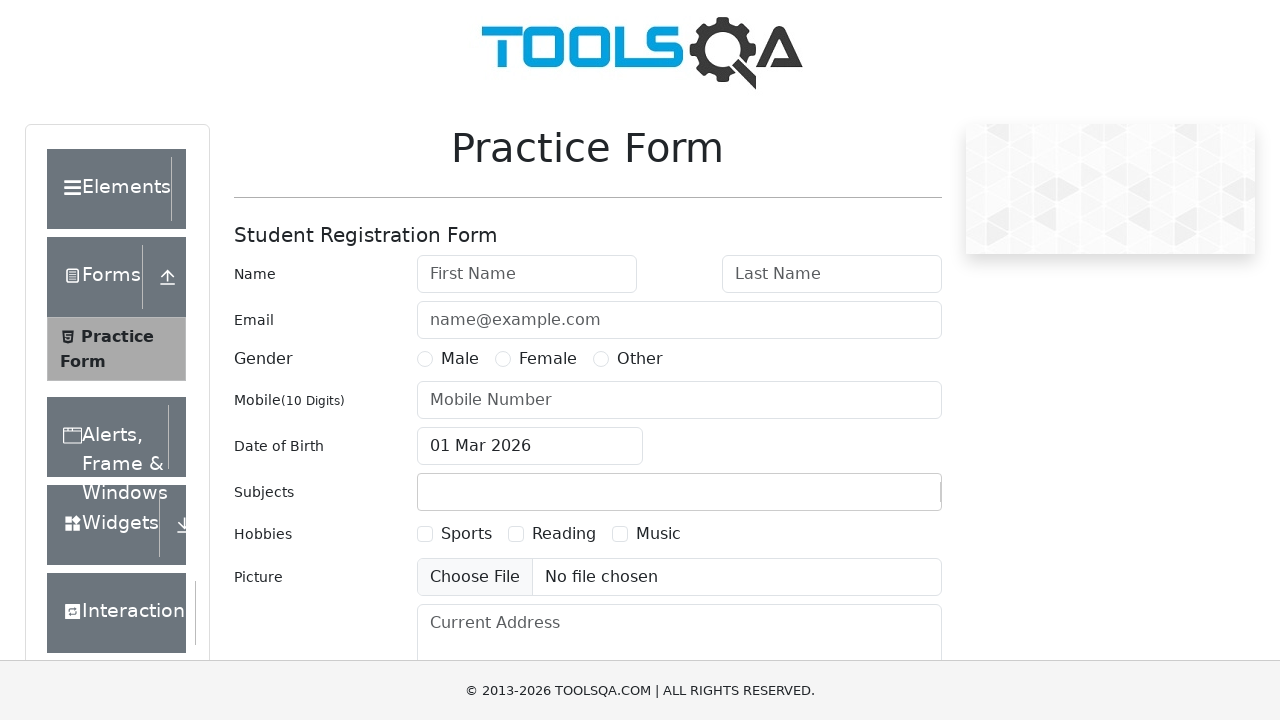

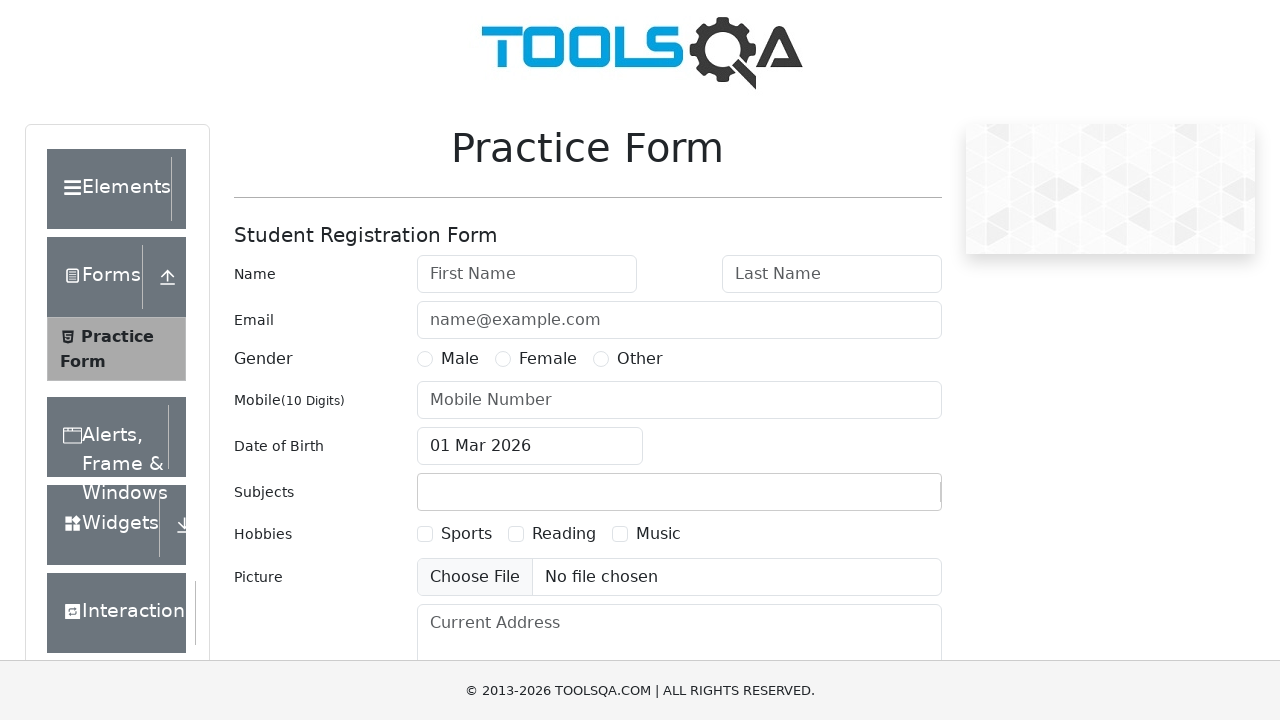